Tests click and hold functionality to select multiple consecutive items (1-4) by dragging, then verifies the selected items.

Starting URL: https://automationfc.github.io/jquery-selectable/

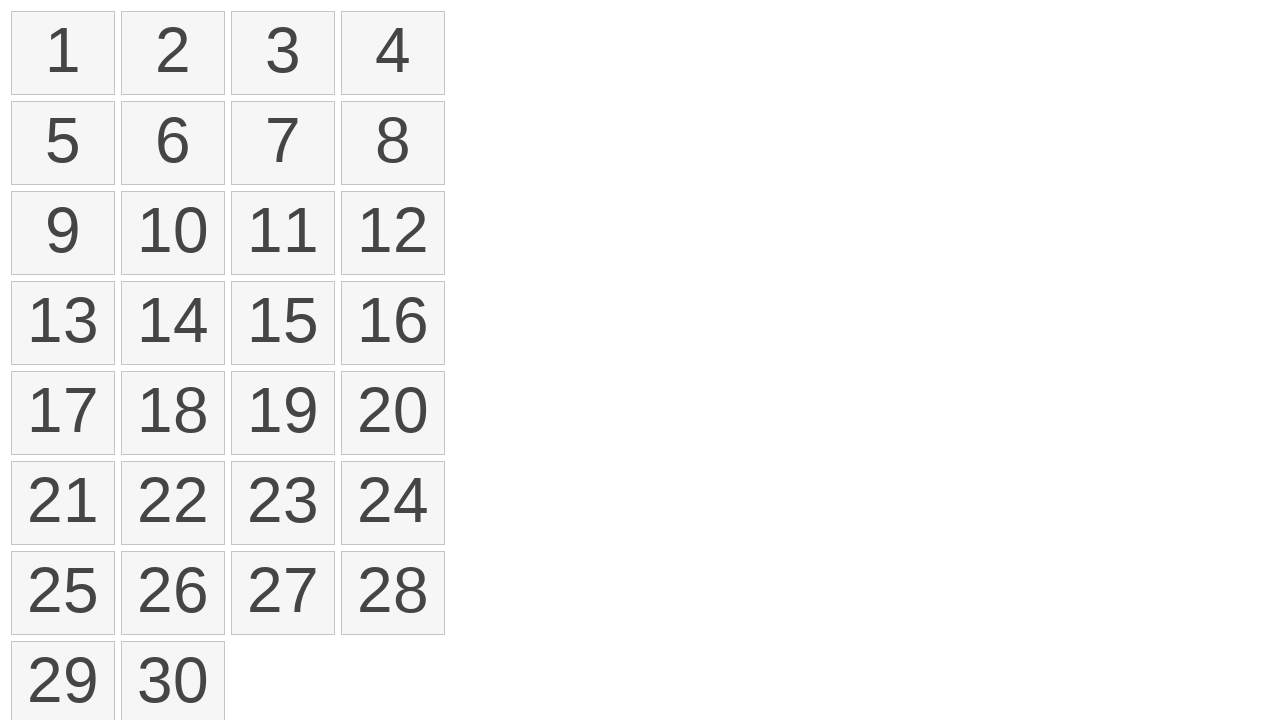

Located item 1 element
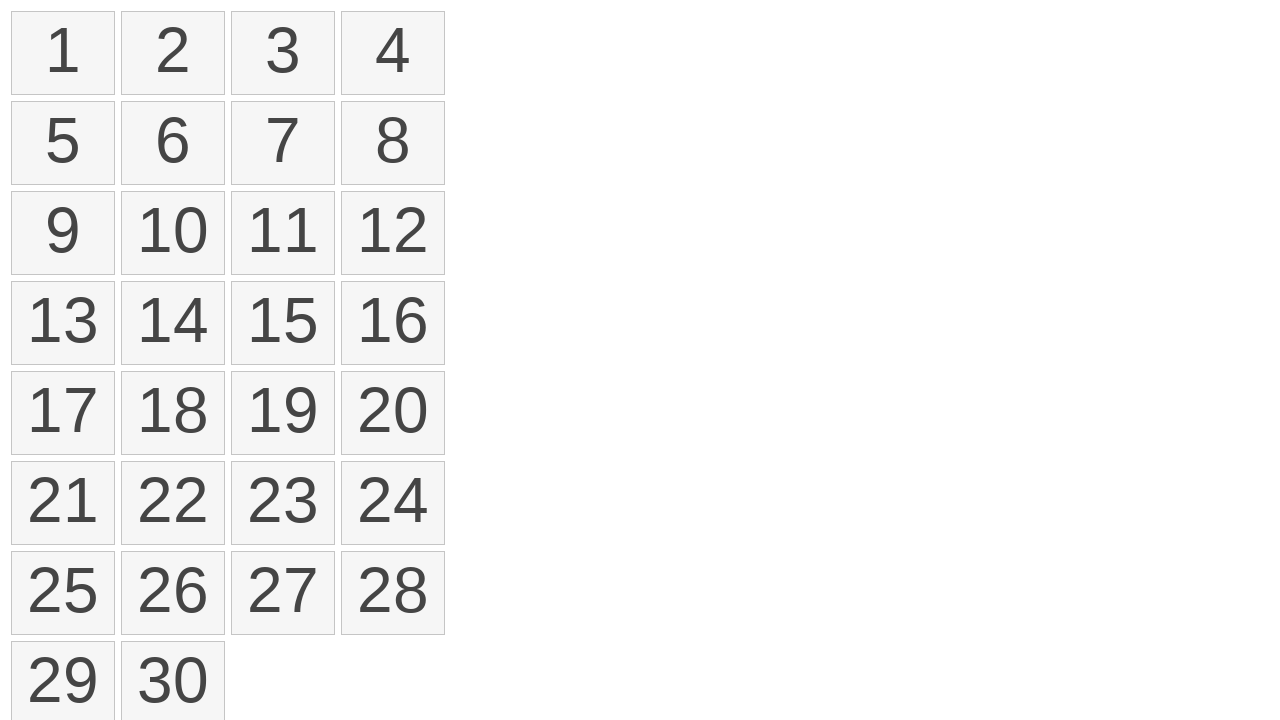

Located item 4 element
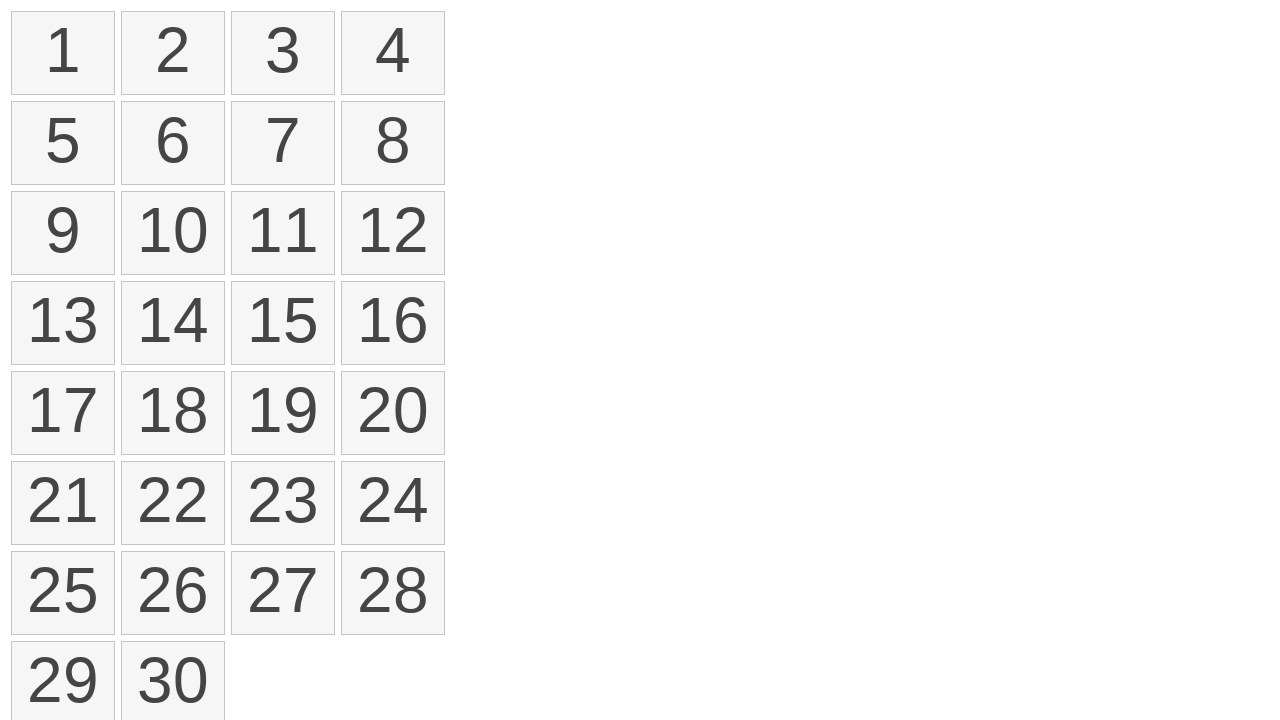

Dragged from item 1 to item 4 to select multiple items at (393, 53)
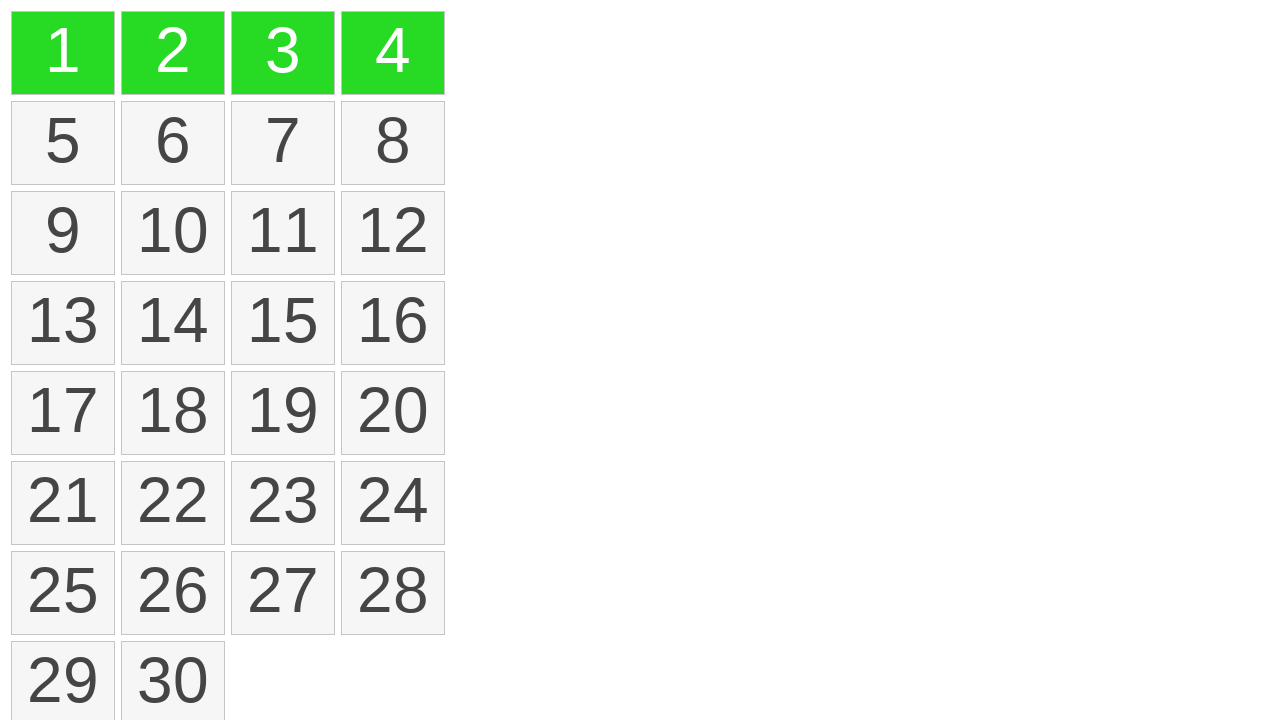

Waited for selected items to load
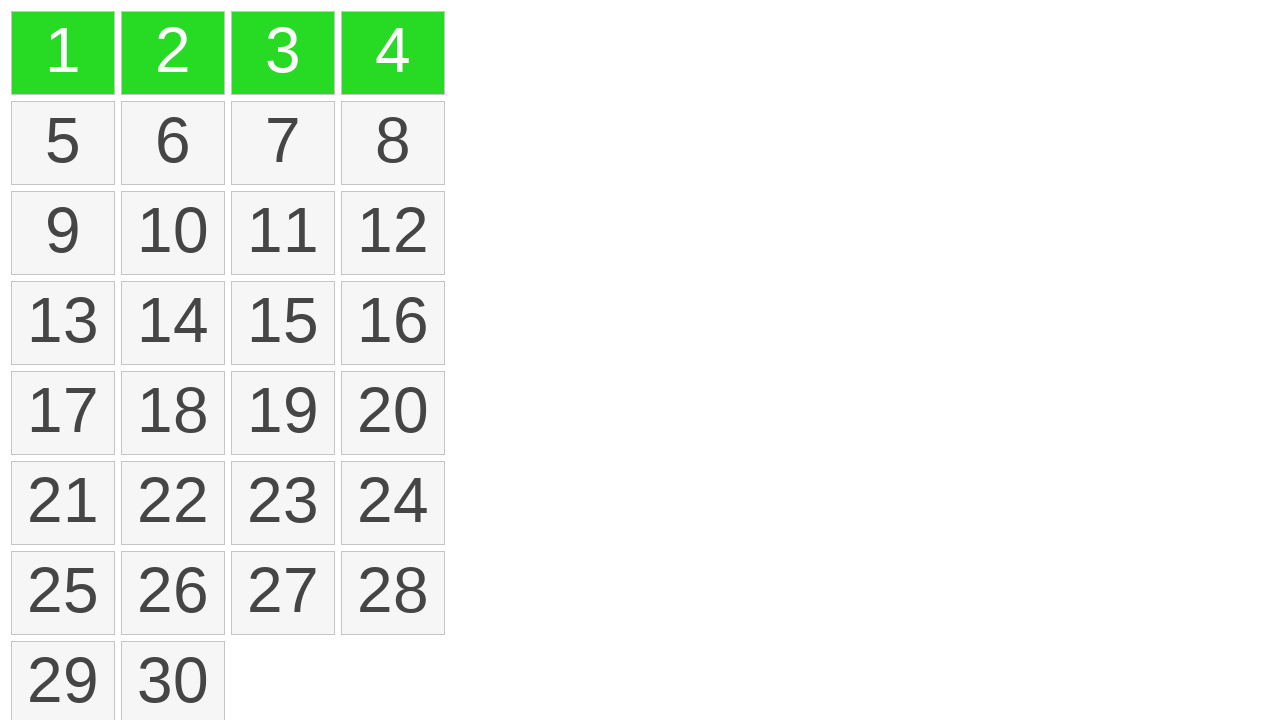

Verified item 1 is selected
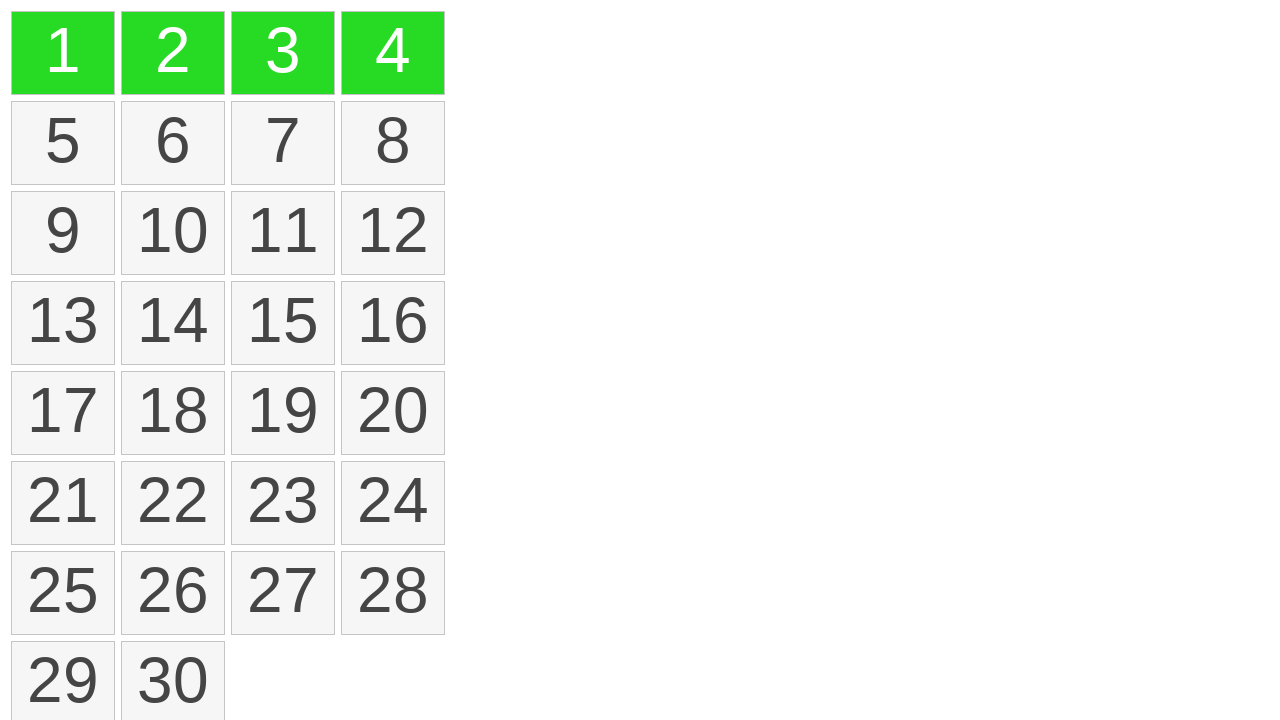

Verified item 2 is selected
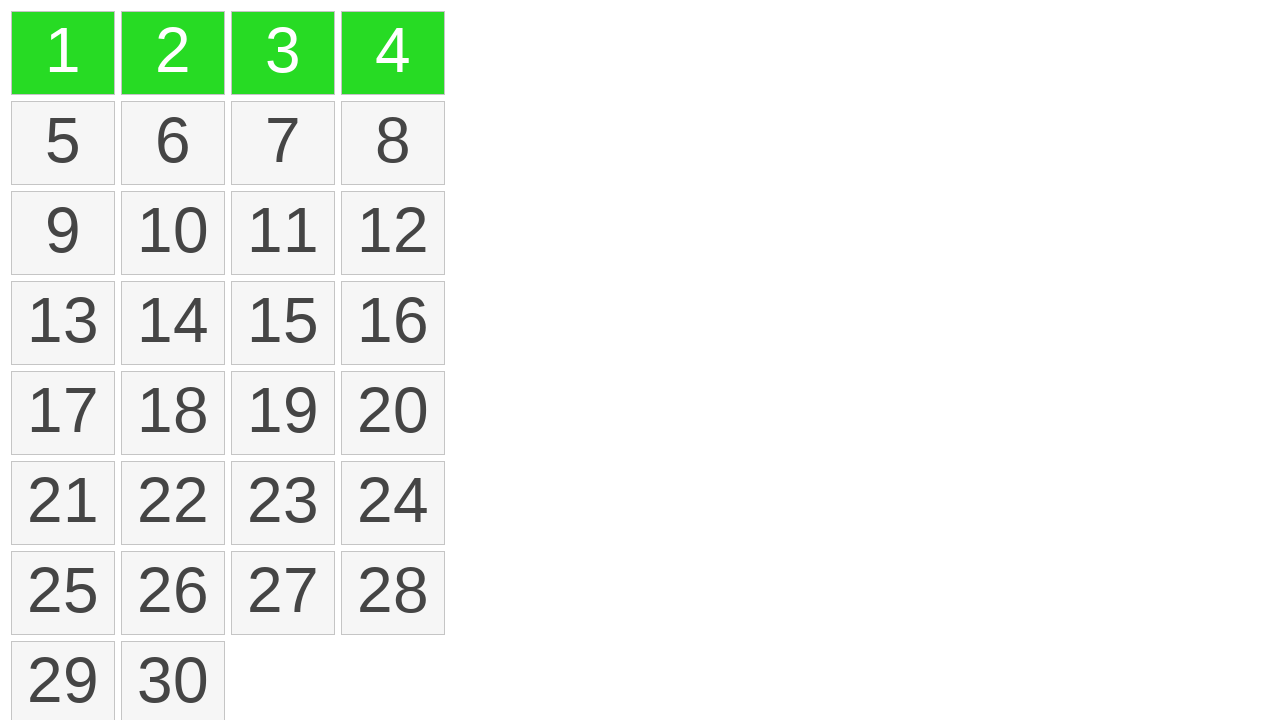

Verified item 3 is selected
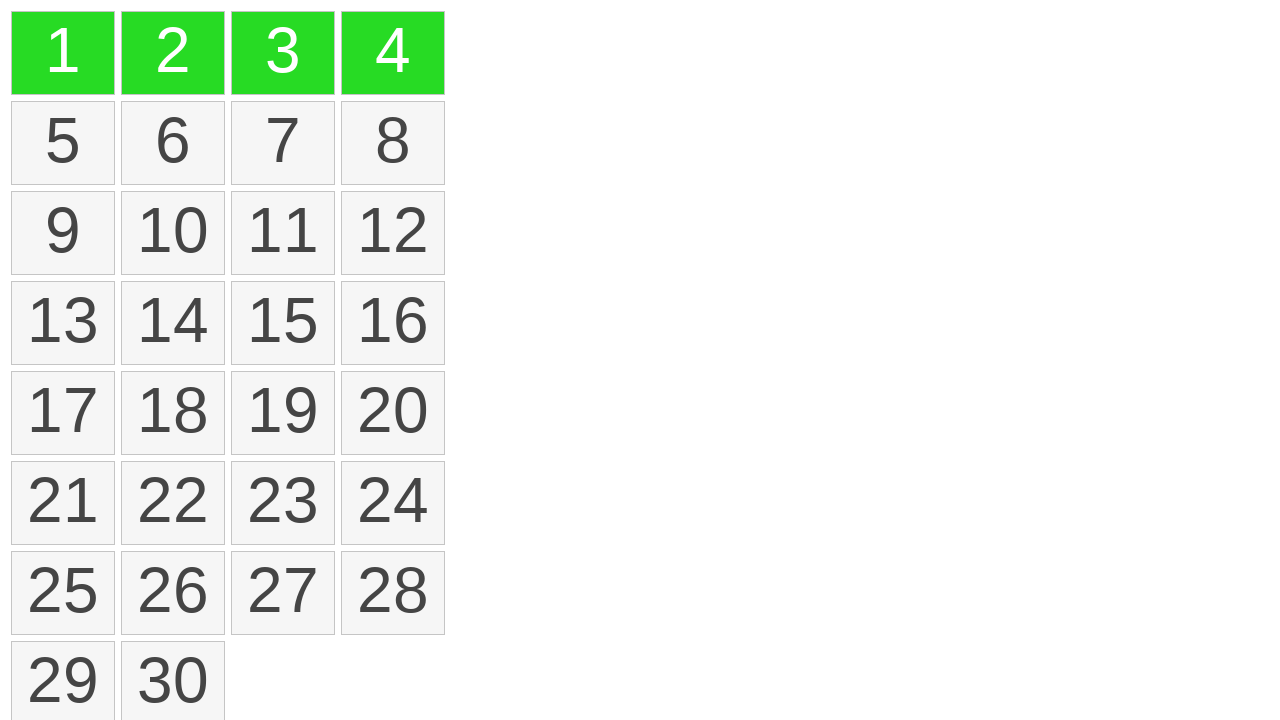

Verified item 4 is selected
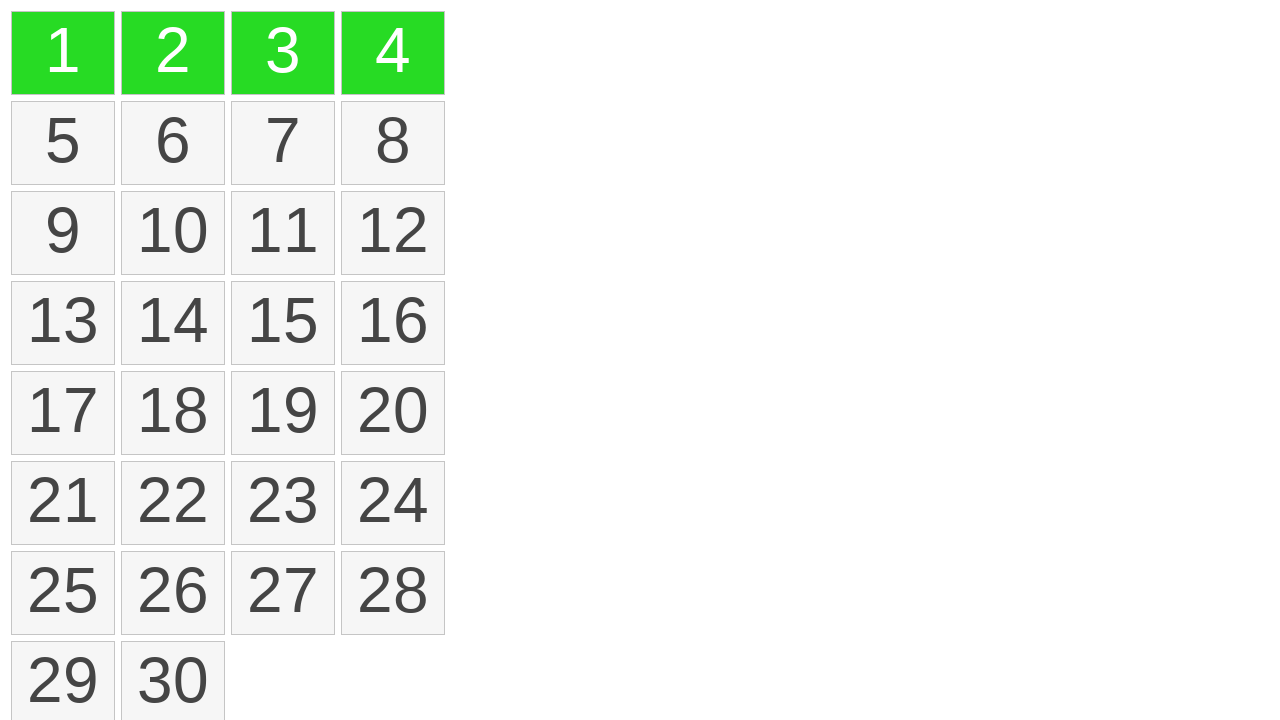

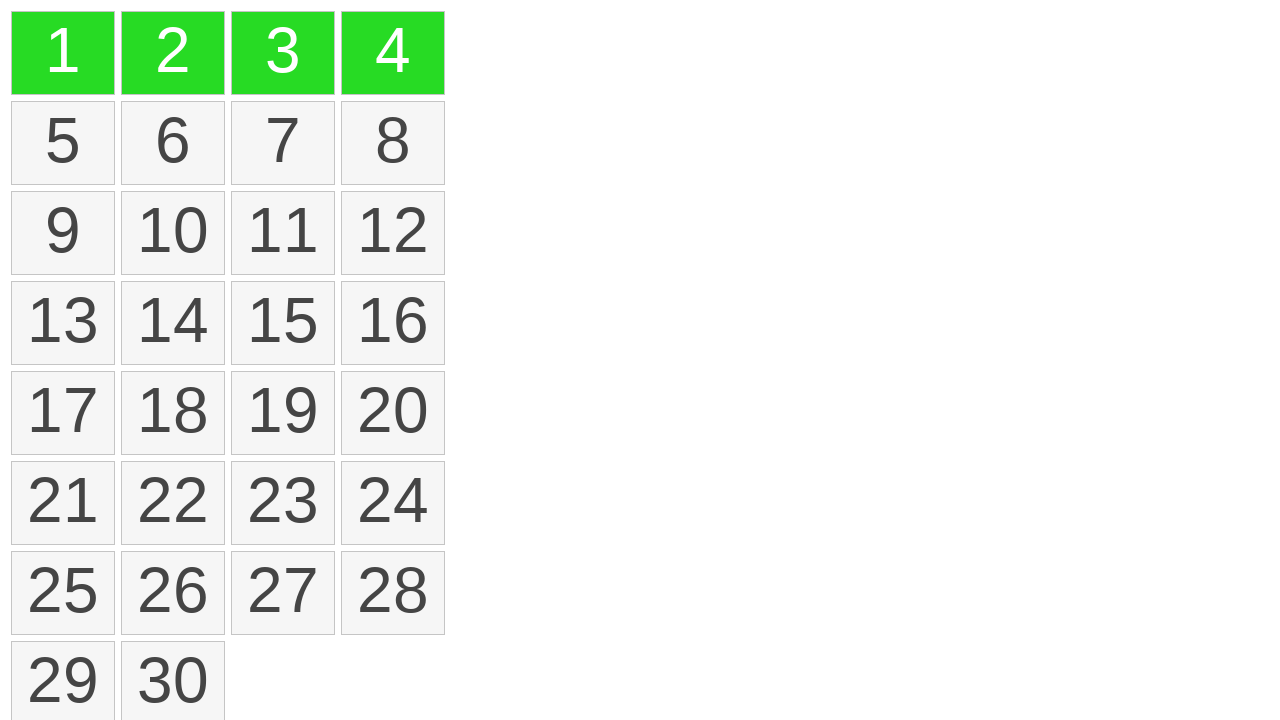